Fills in a form with first and last name, submits it, and verifies navigation to the results page

Starting URL: http://www.tlkeith.com/WebDriverIOTutorialTest.html

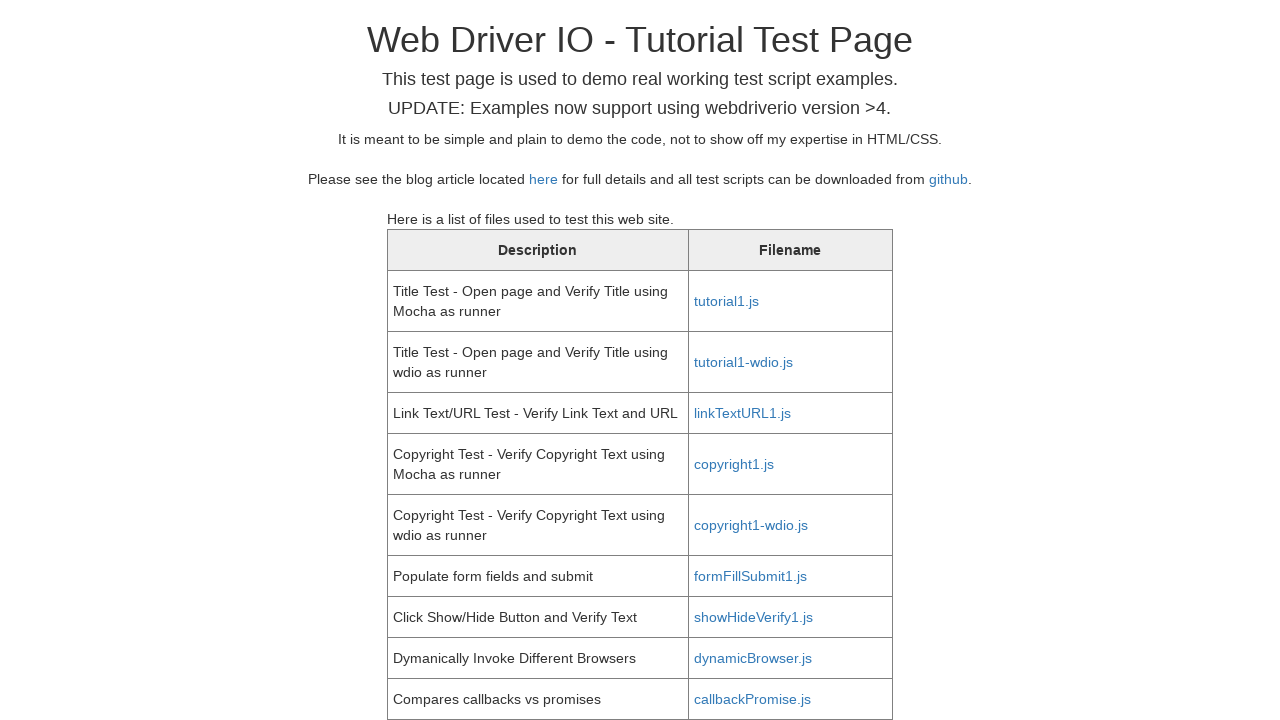

Scrolled to first name field
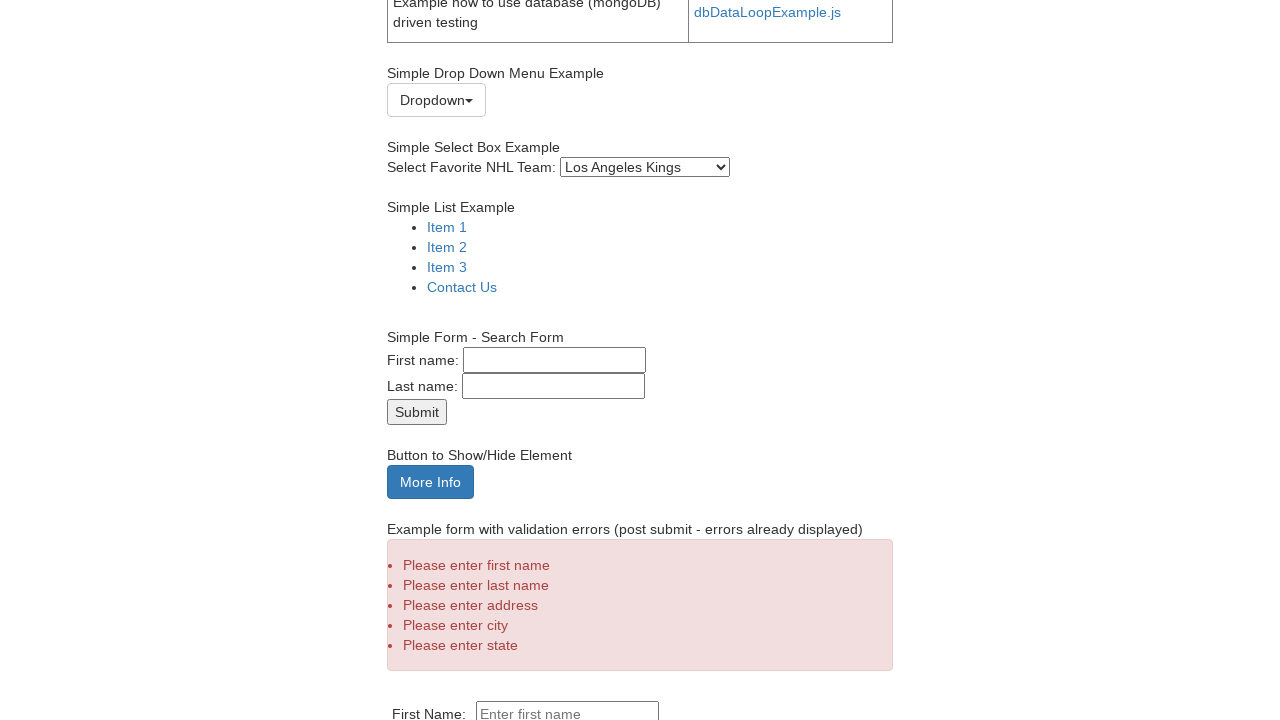

Filled first name field with 'Farhan' on #fname
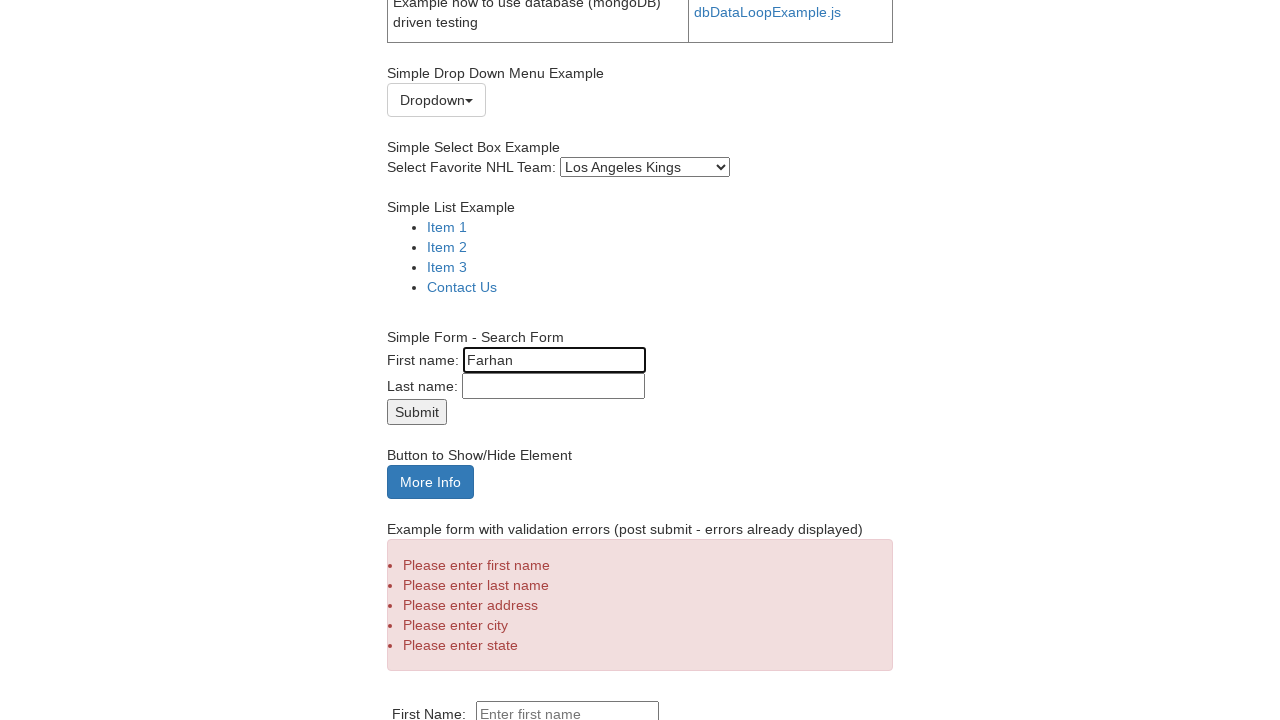

Retrieved first name field value
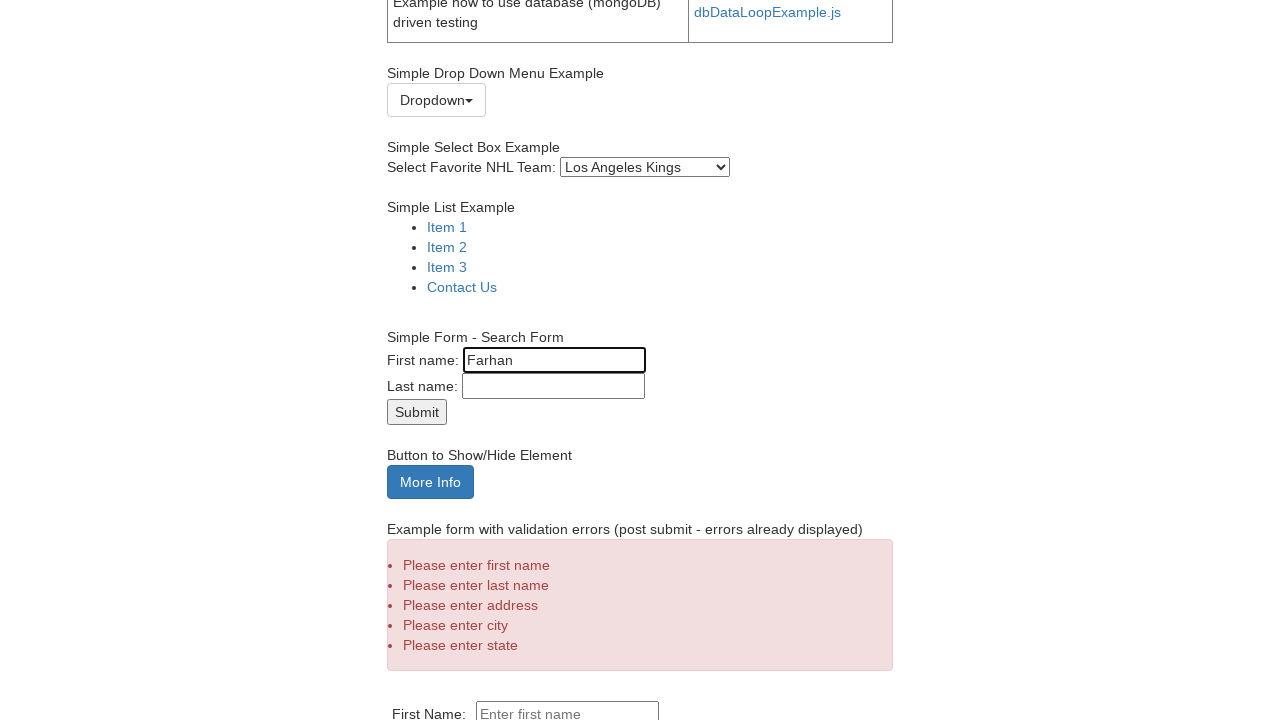

Verified first name field contains 'Farhan'
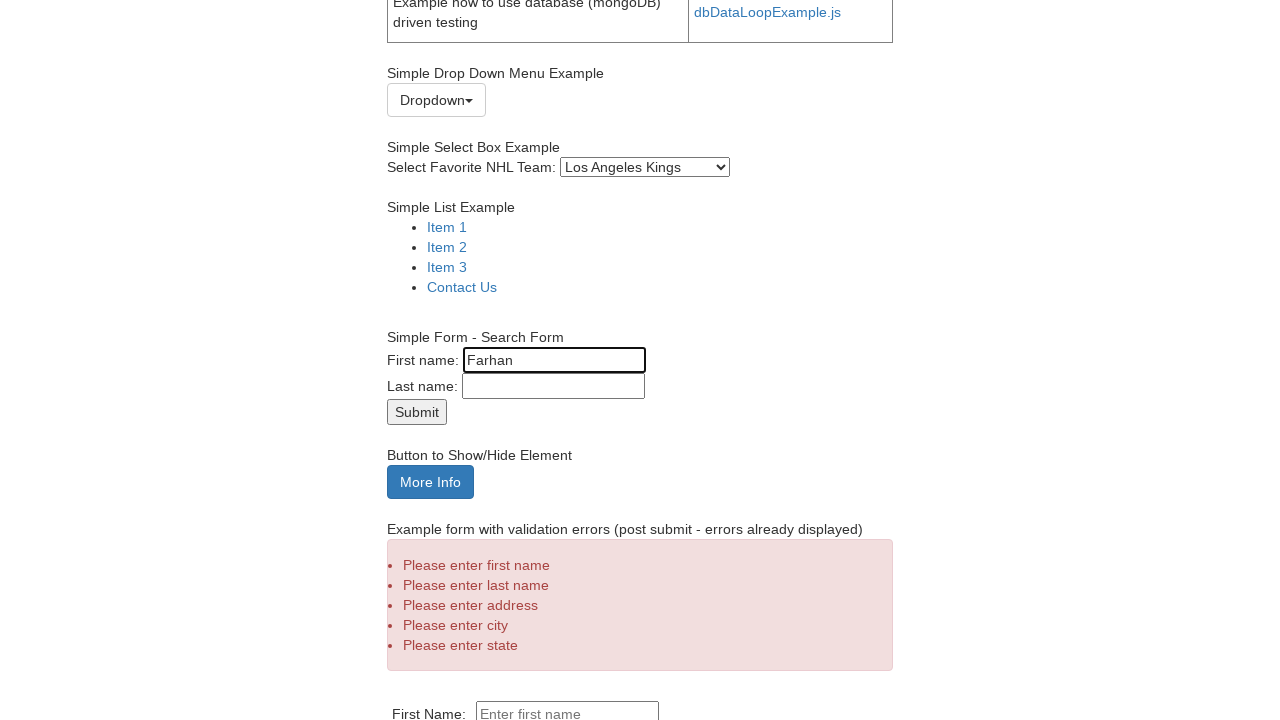

Filled last name field with 'Ali' on #lname
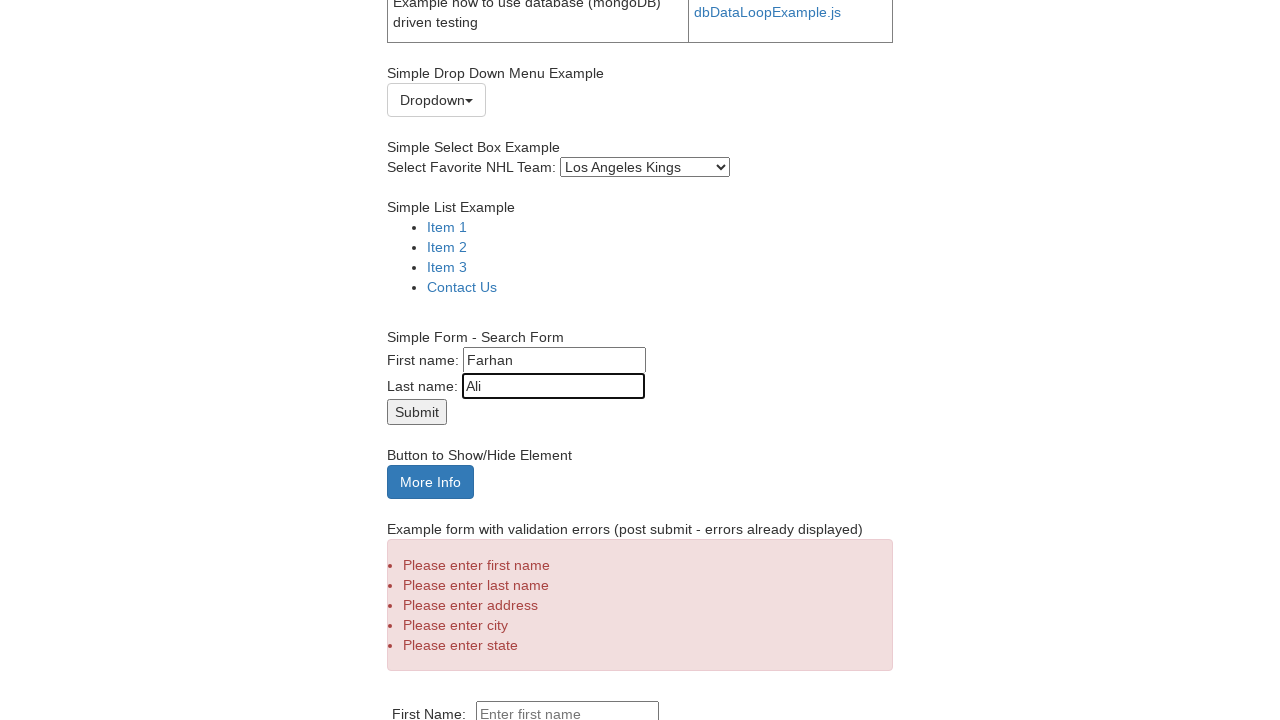

Retrieved last name field value
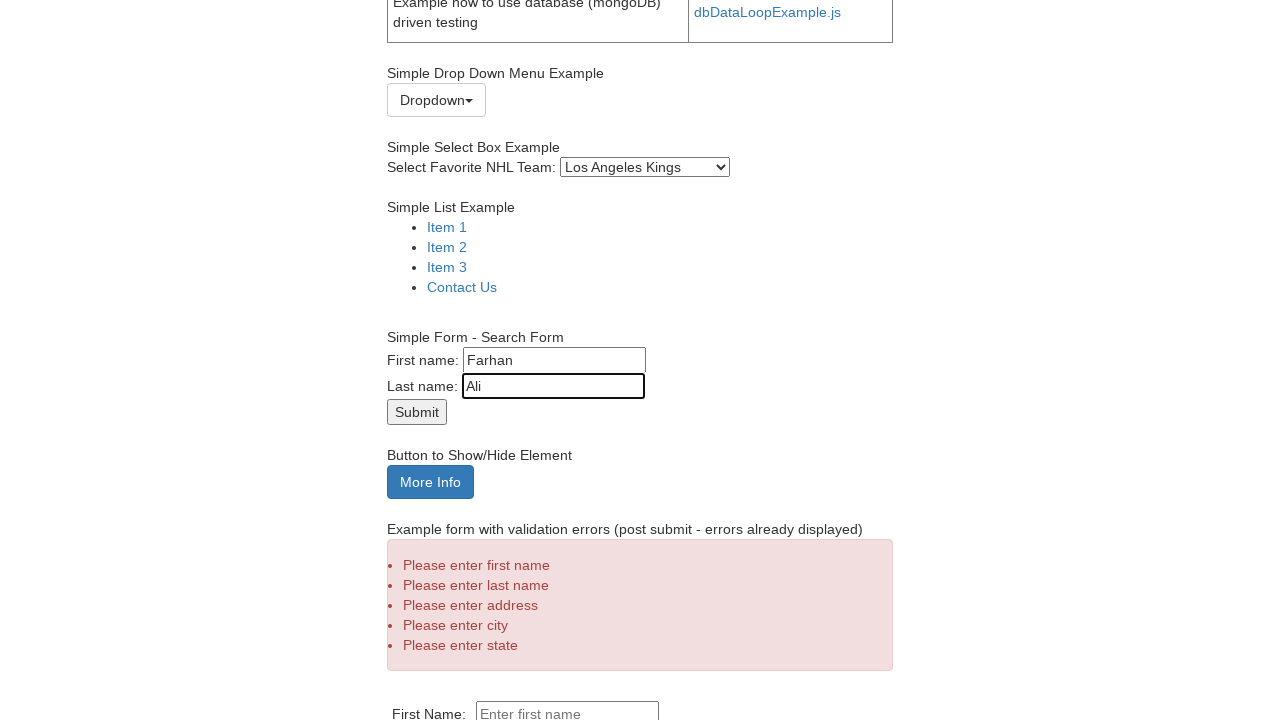

Verified last name field contains 'Ali'
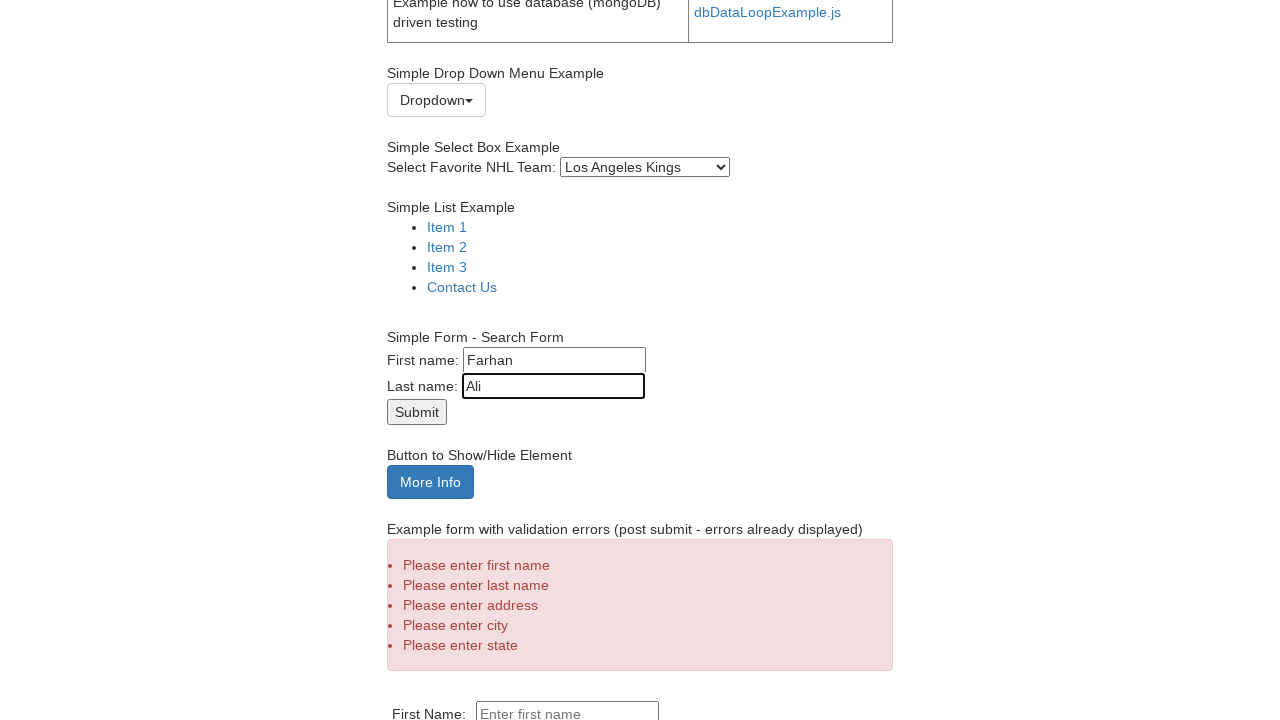

Submitted form by evaluating form.submit()
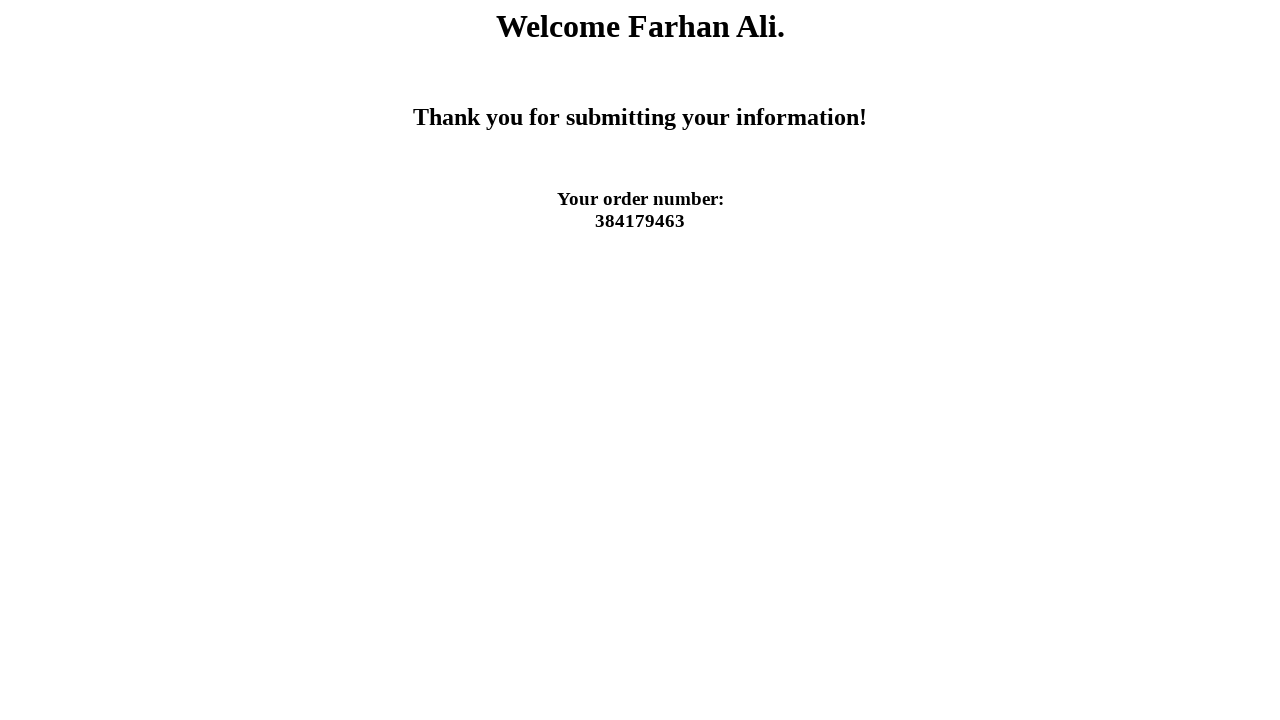

Results page loaded and search-results element appeared
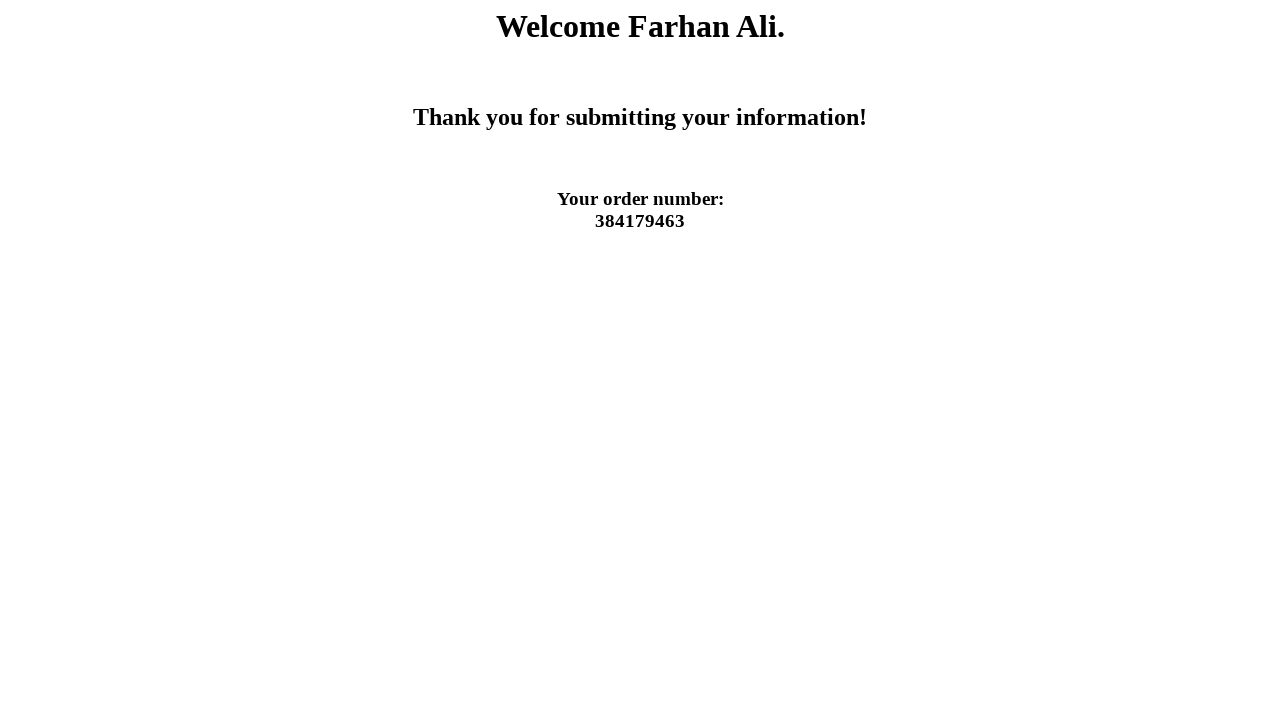

Retrieved current page URL
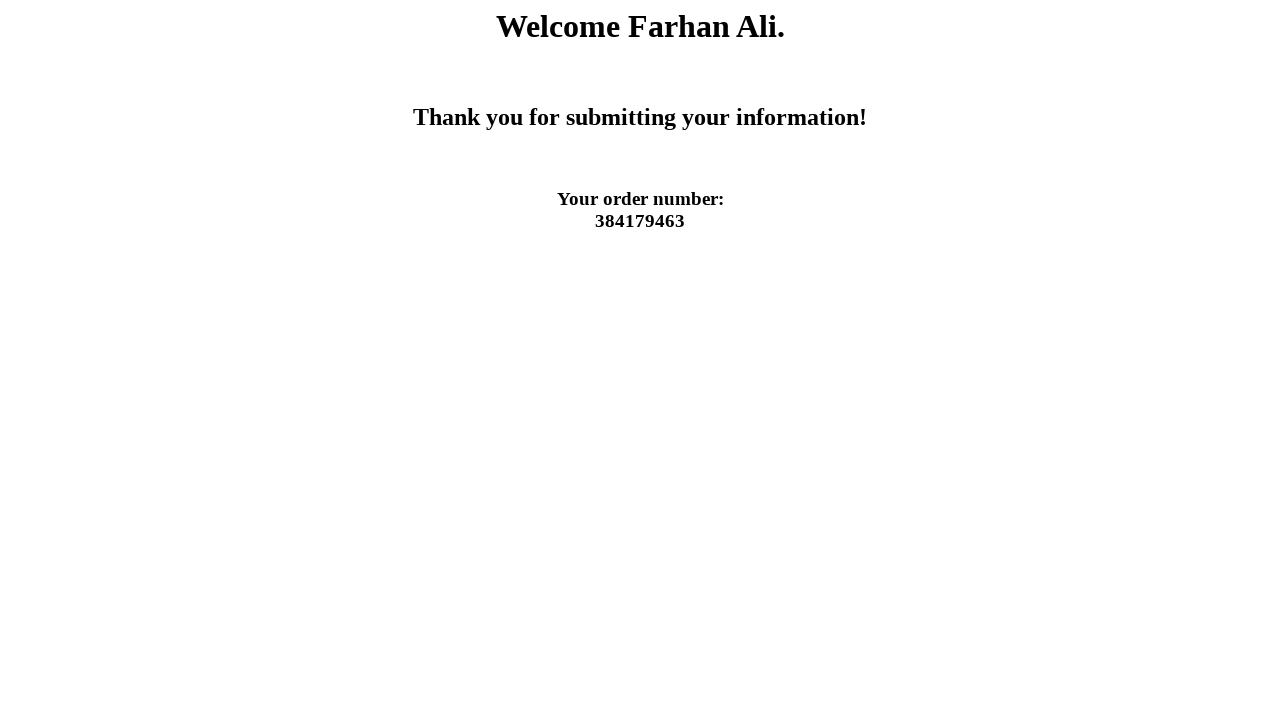

Verified page navigated to process.php after form submission
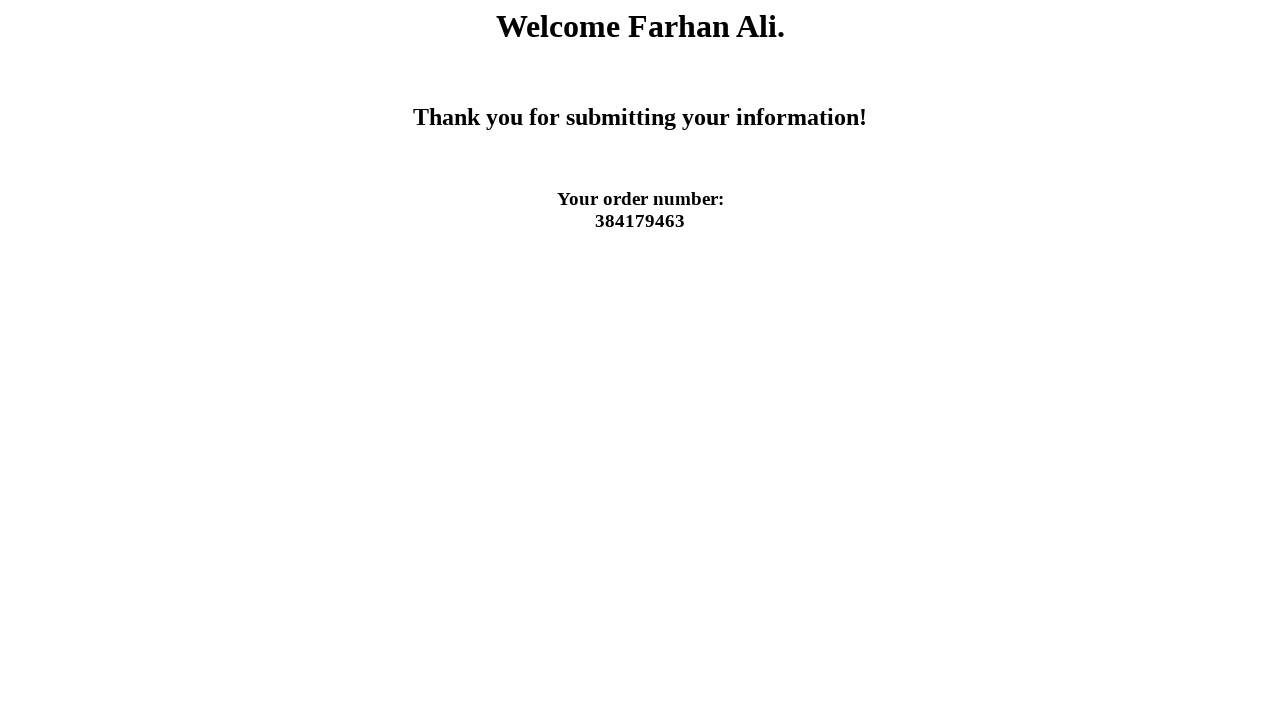

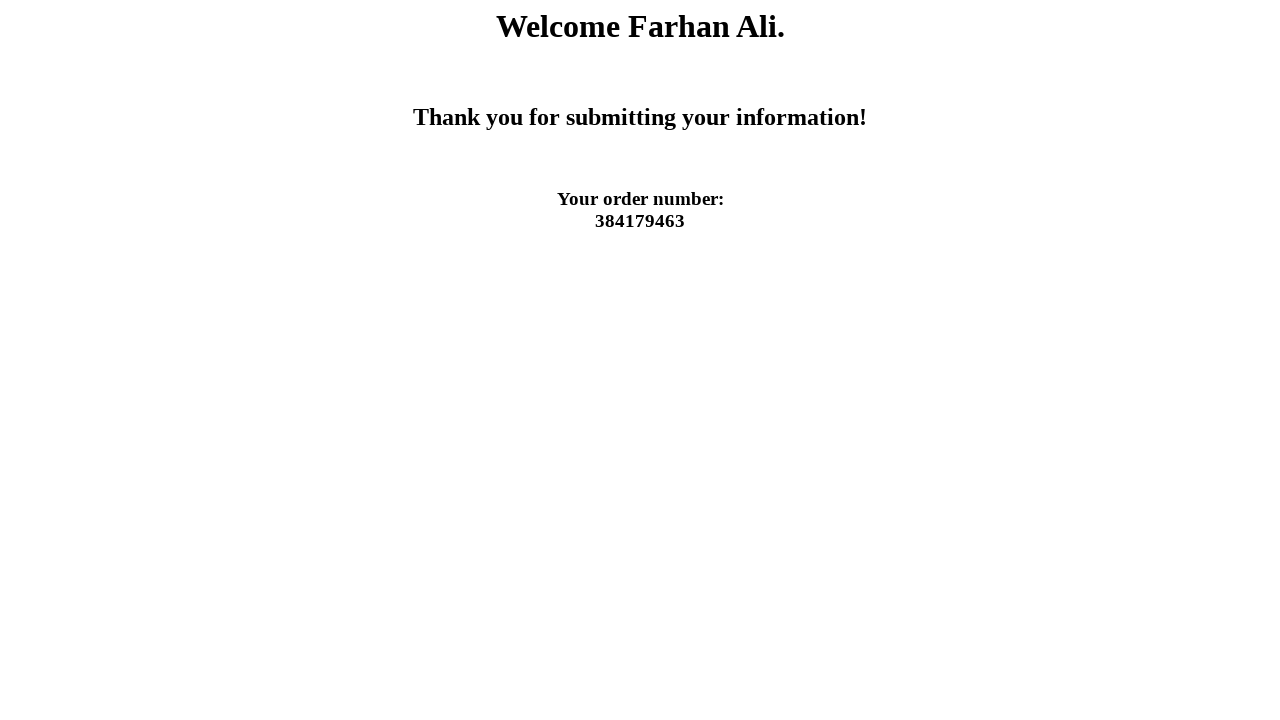